Tests drag and drop functionality by dragging element from column A to column B and verifying the swap occurred

Starting URL: https://the-internet.herokuapp.com/drag_and_drop

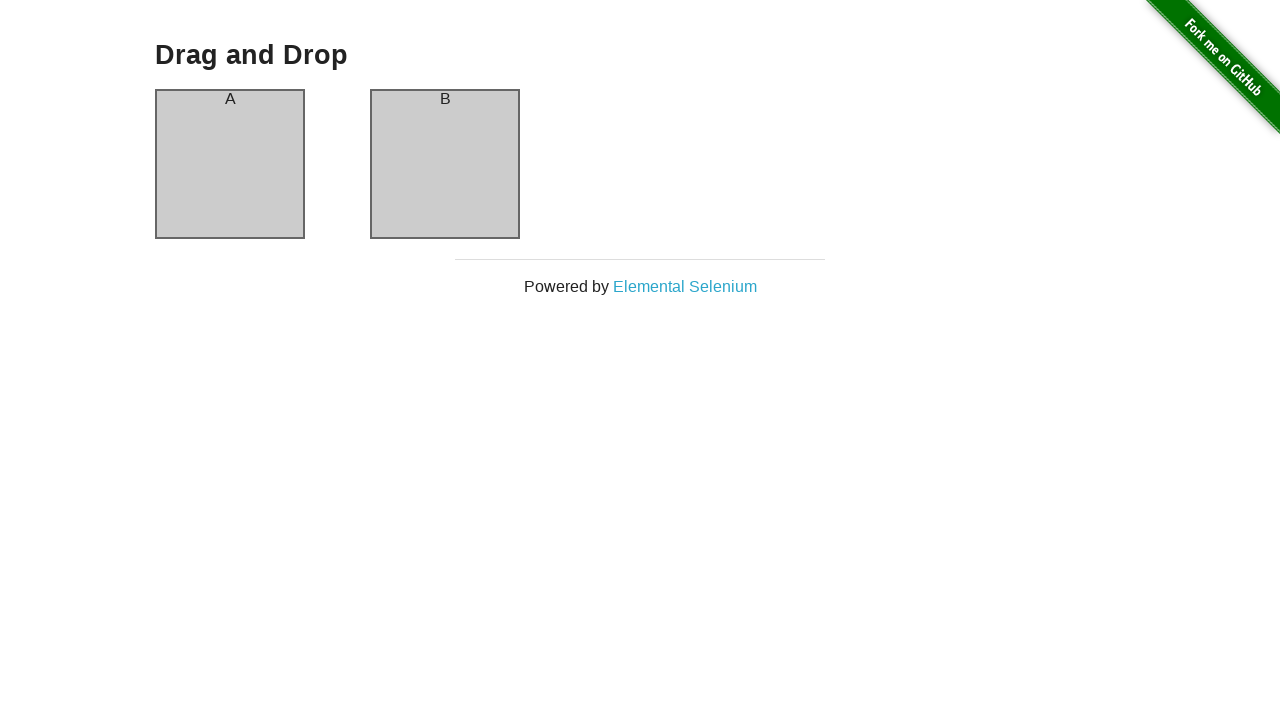

Navigated to drag and drop test page
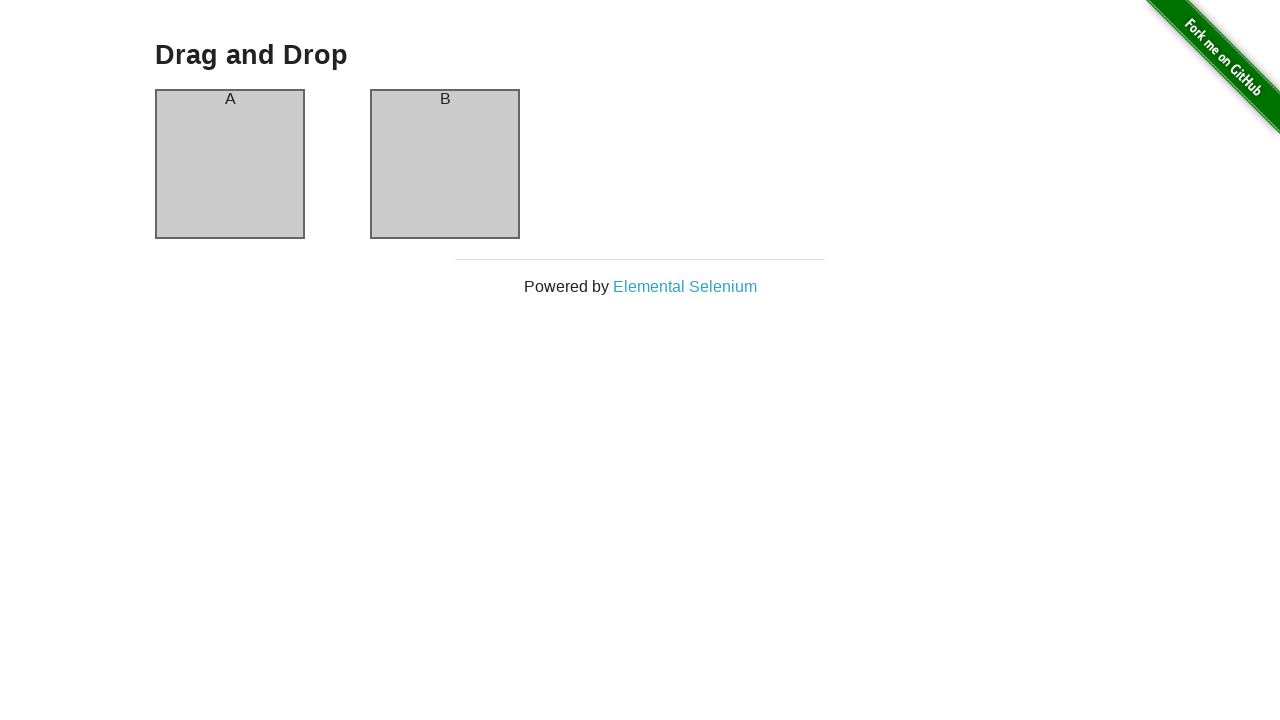

Dragged element from column A to column B at (445, 164)
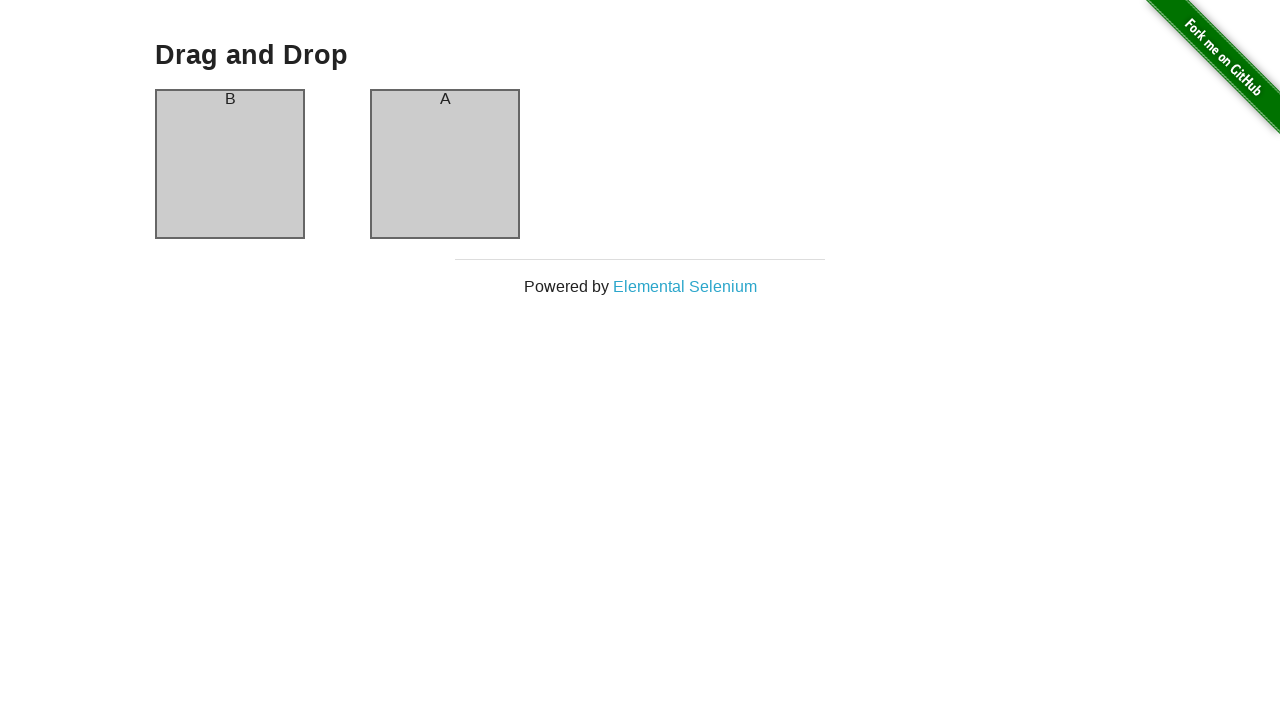

Retrieved header text from column A
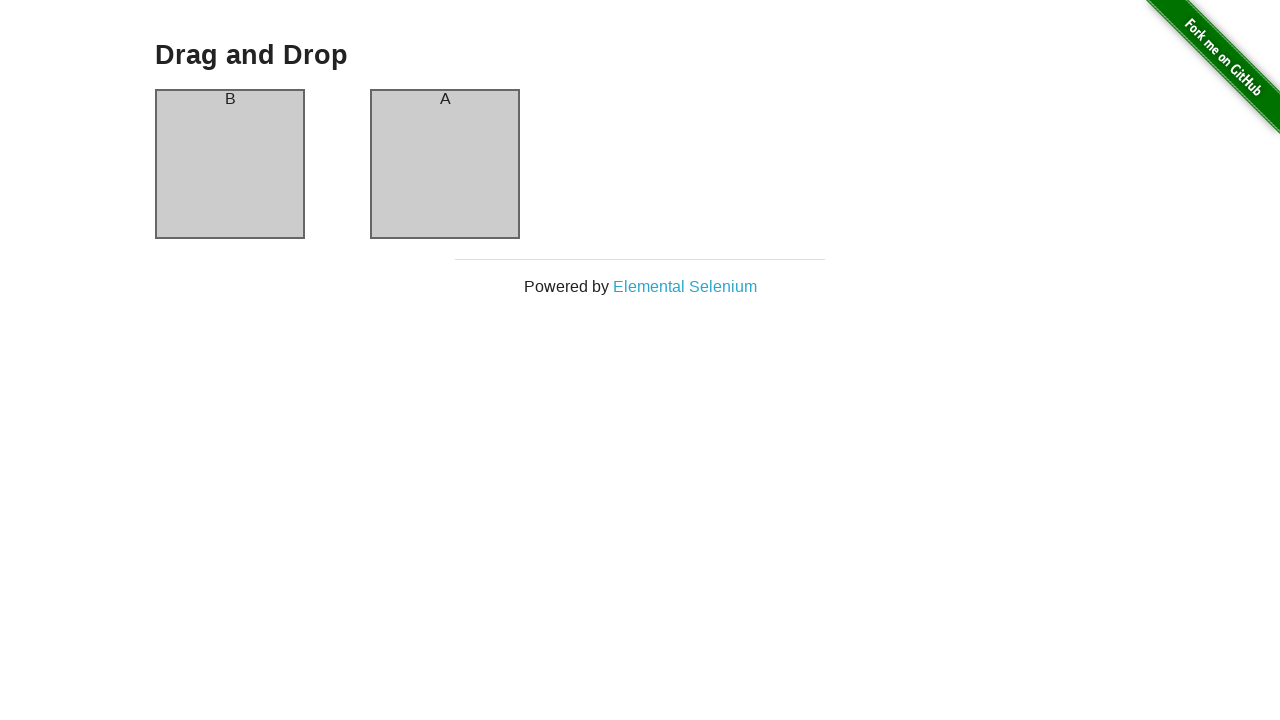

Verified column A now contains 'B' - drag and drop swap successful
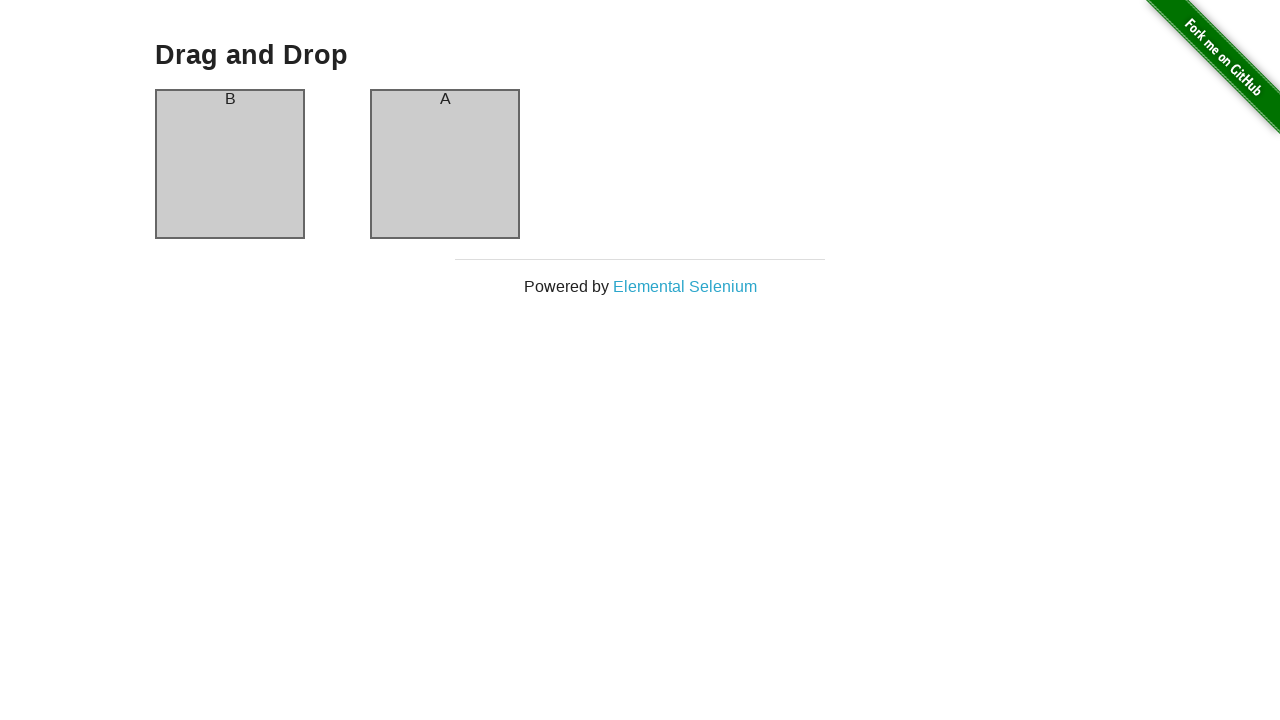

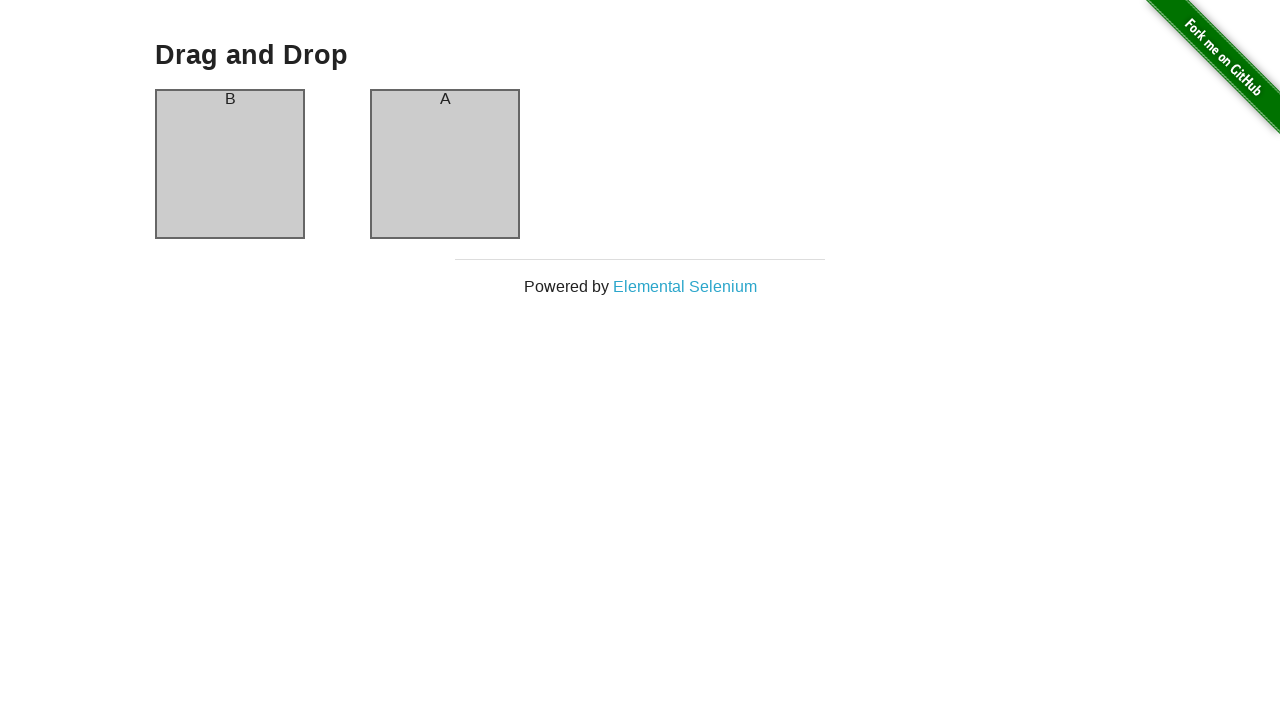